Tests the OrangeHRM contact/demo request form by clicking the request action button, filling in name, email, and contact fields, and selecting a country from the dropdown.

Starting URL: https://www.orangehrm.com/

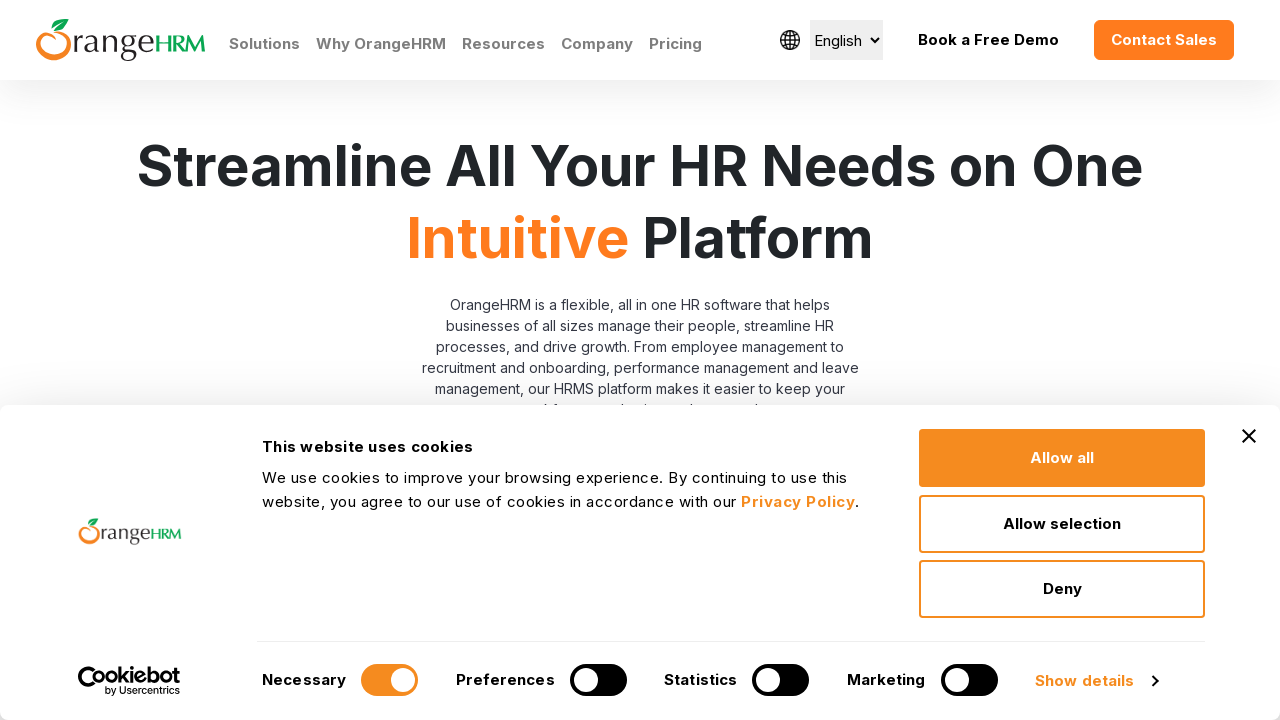

Clicked the request action button at (717, 360) on input[name='action_request']
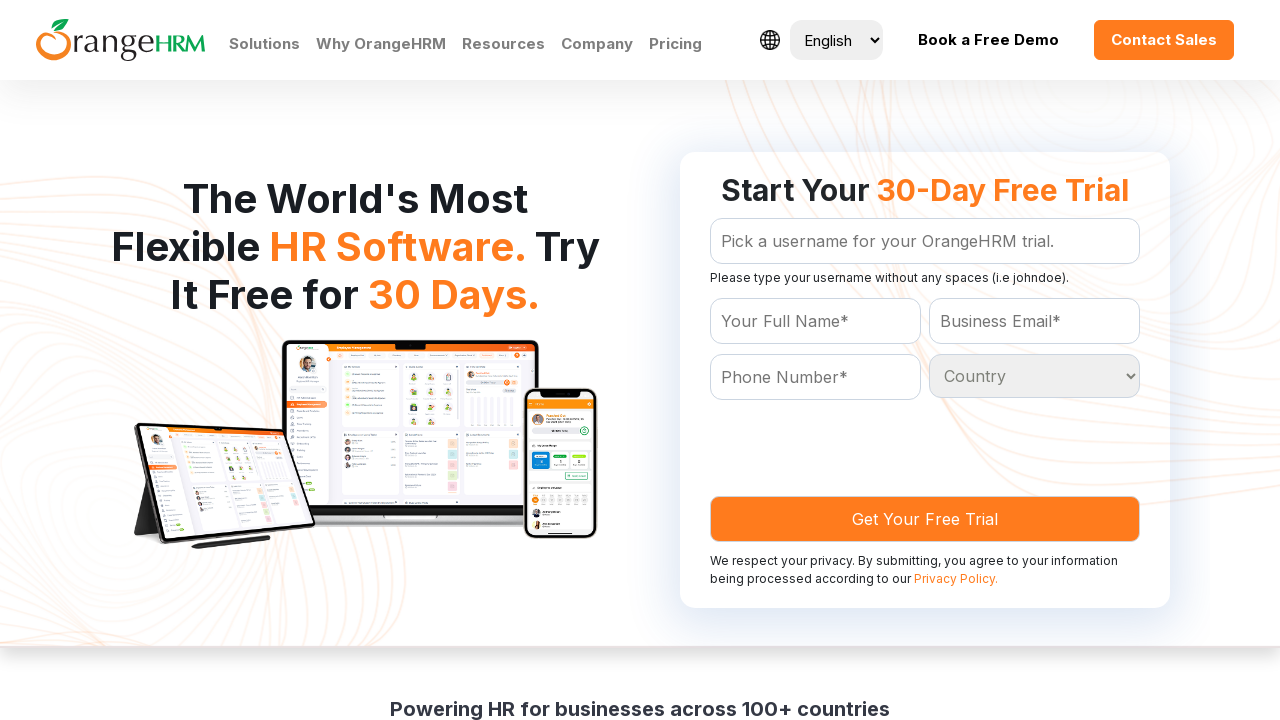

Filled in name field with 'suyasha' on input[name='Name']
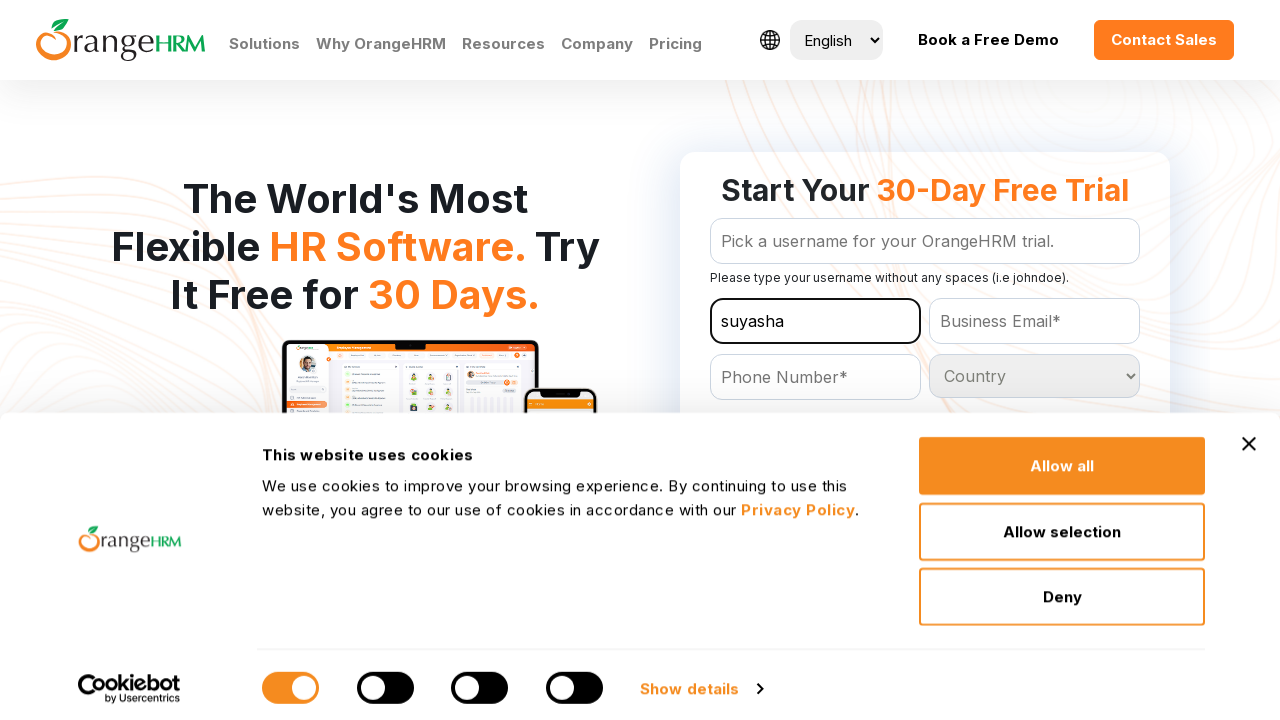

Filled in email field with 'contact@example.com' on input[name='Email']
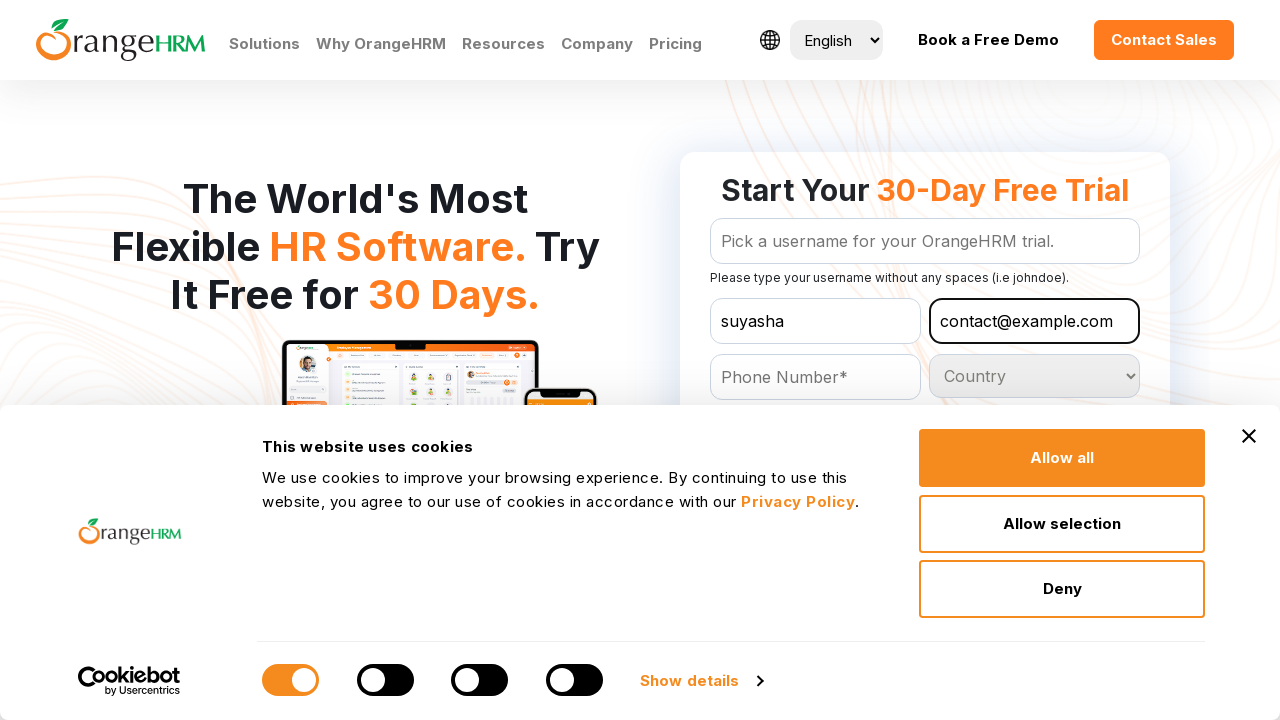

Filled in contact field with '5551234567' on input[name='Contact']
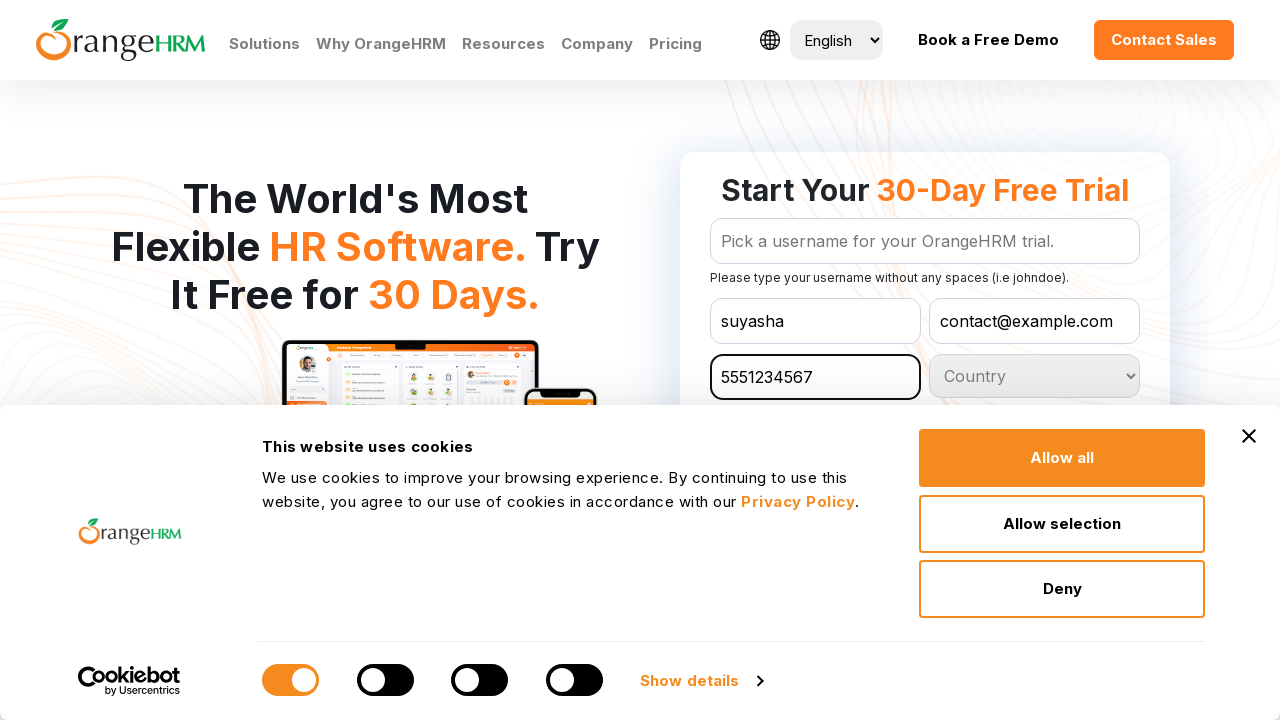

Selected country from dropdown at index 4 on select[name='Country']
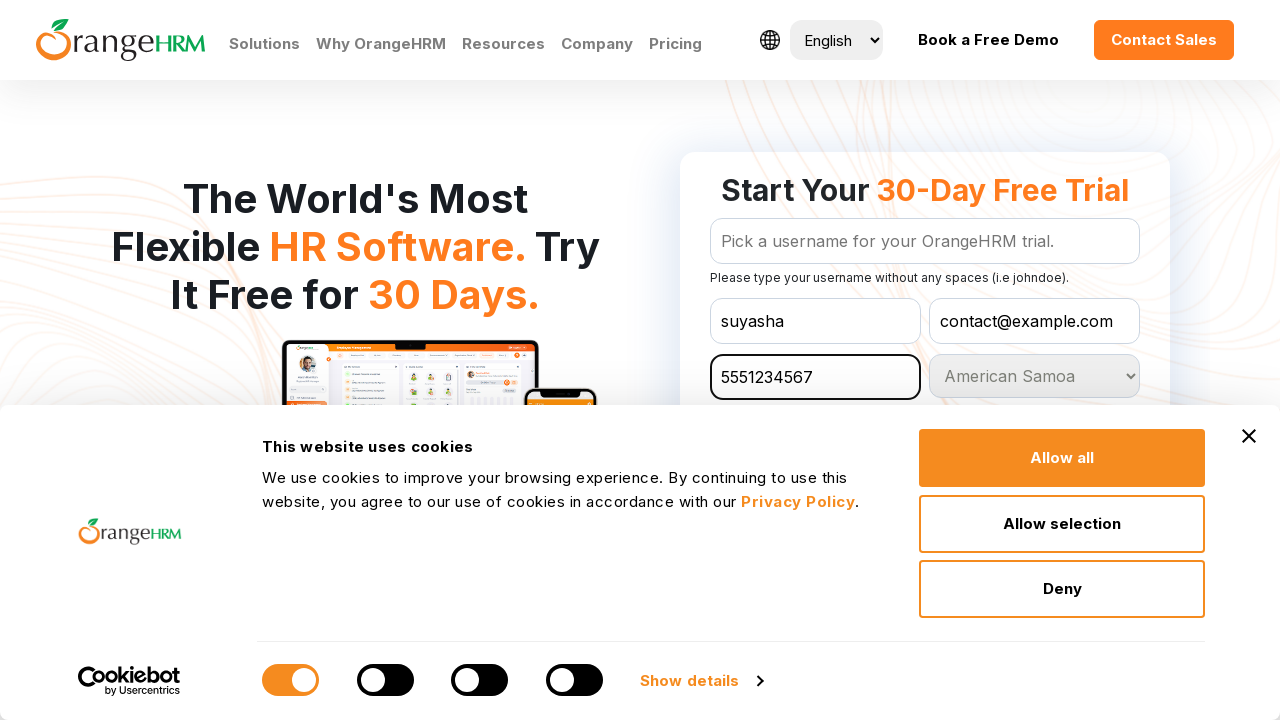

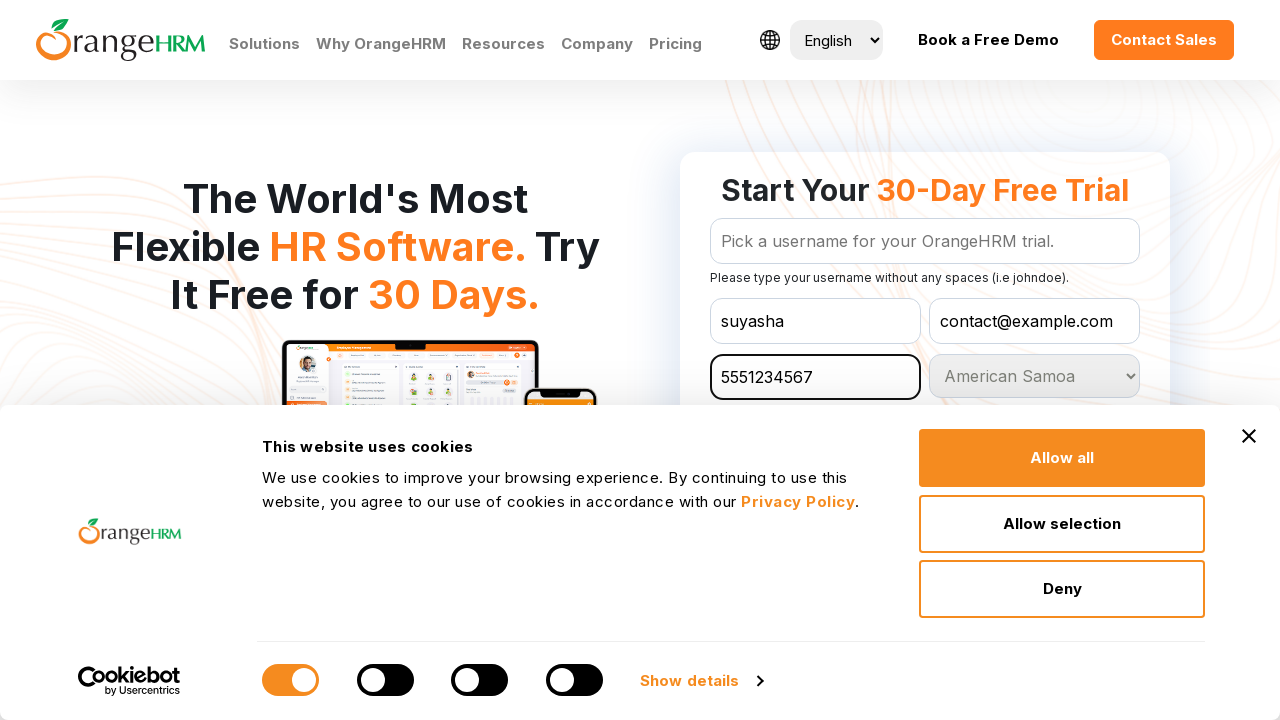